Tests JavaScript alert handling by clicking a button that triggers an alert dialog and then reading the alert text

Starting URL: http://www.tizag.com/javascriptT/javascriptalert.php

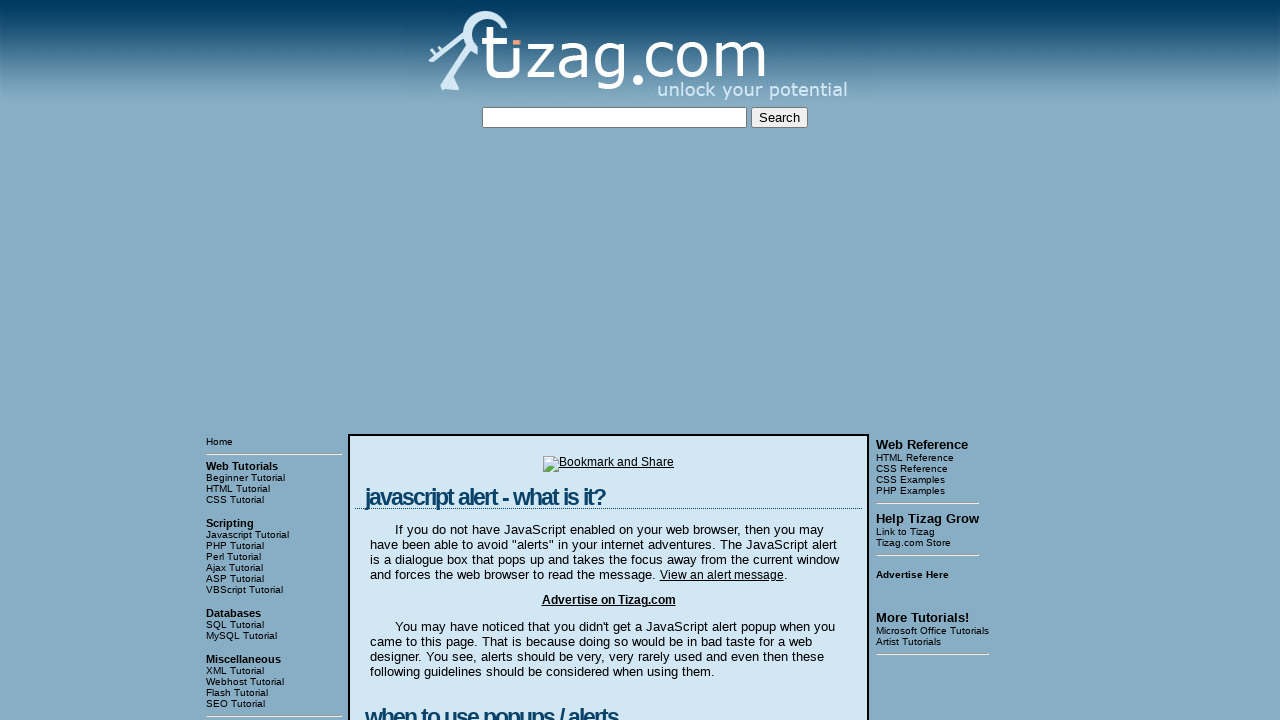

Clicked button to trigger JavaScript alert at (428, 361) on xpath=/html/body/table[3]/tbody/tr[1]/td[2]/table/tbody/tr/td/div[4]/form/input
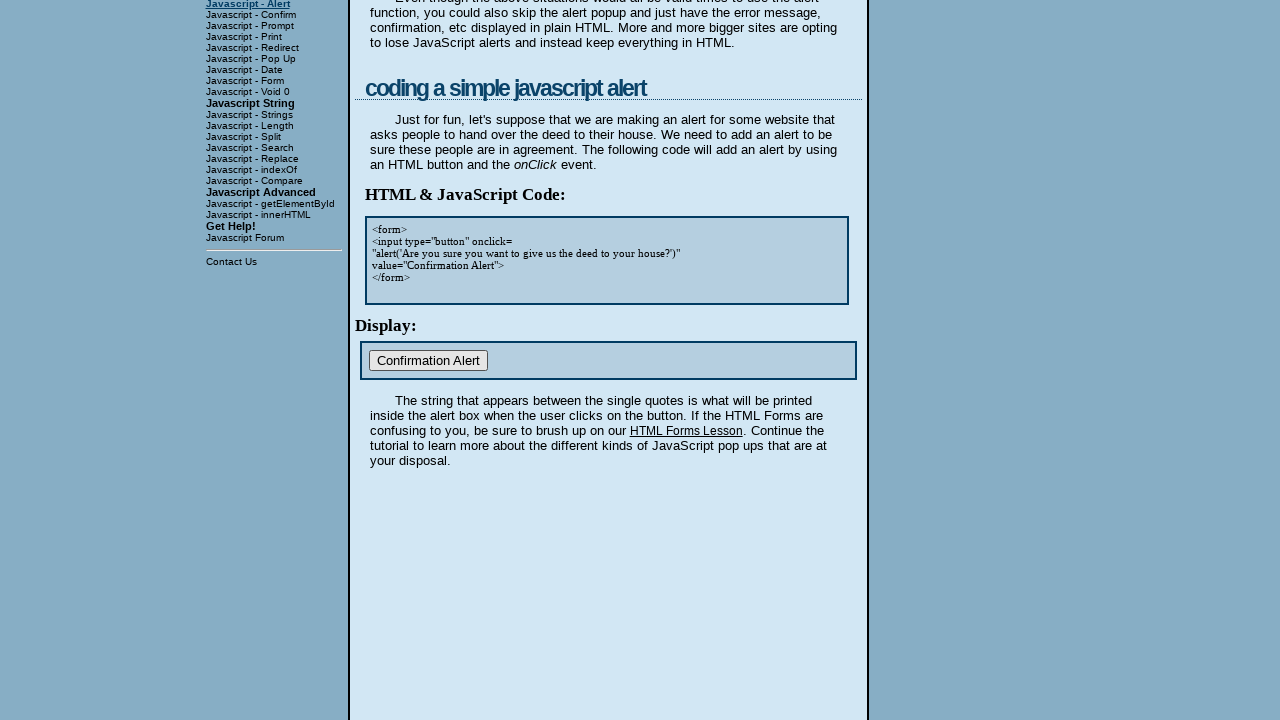

Set up initial dialog handler to accept alerts
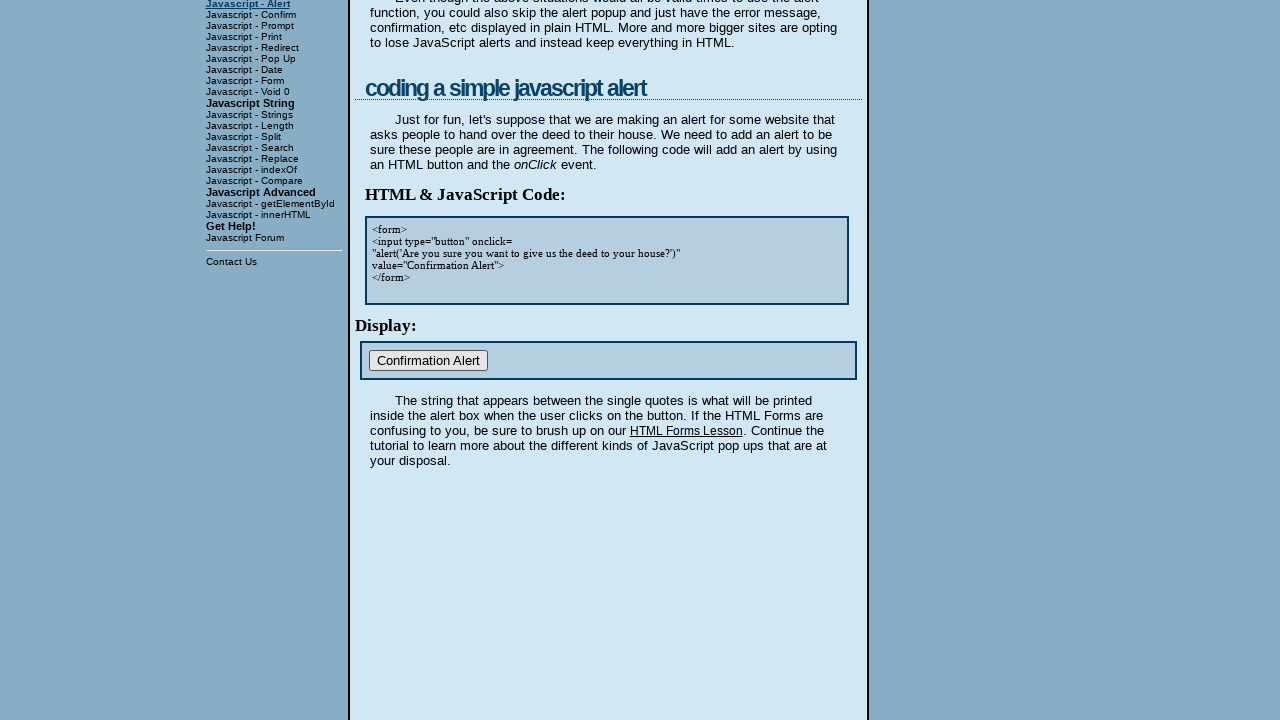

Registered dialog handler to capture and accept alert message
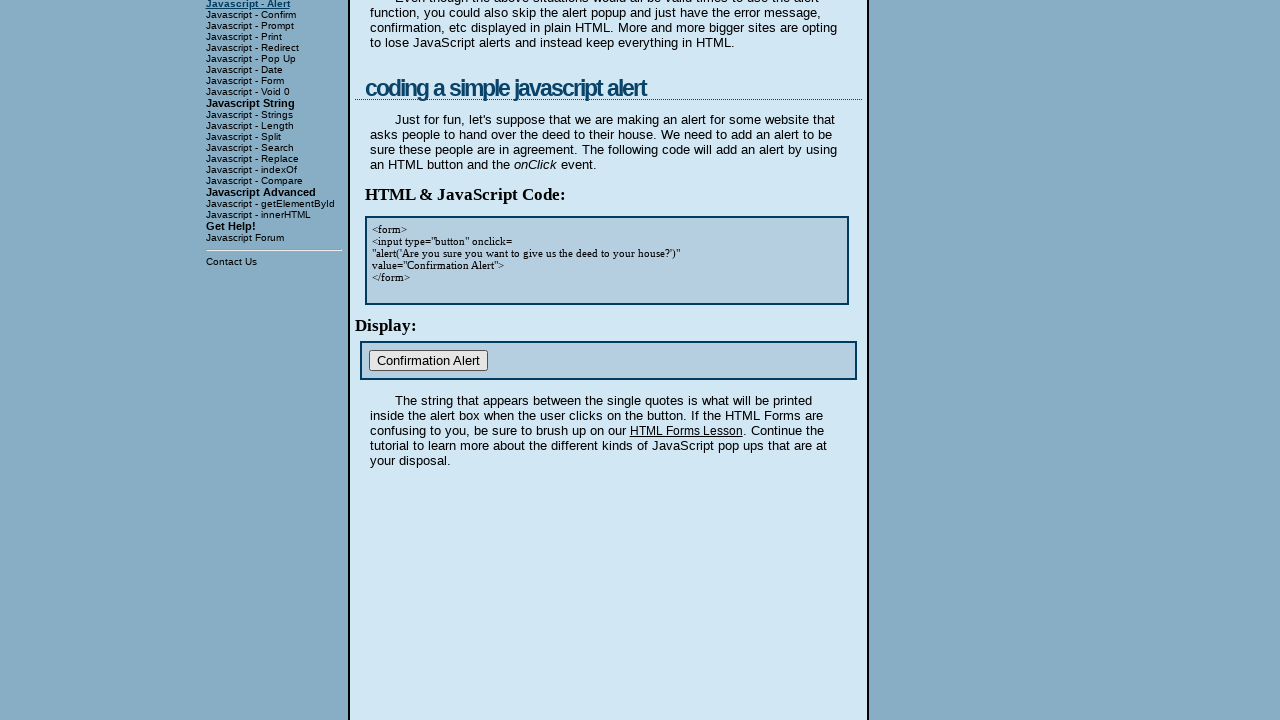

Clicked button again to trigger alert with handler ready at (428, 361) on xpath=/html/body/table[3]/tbody/tr[1]/td[2]/table/tbody/tr/td/div[4]/form/input
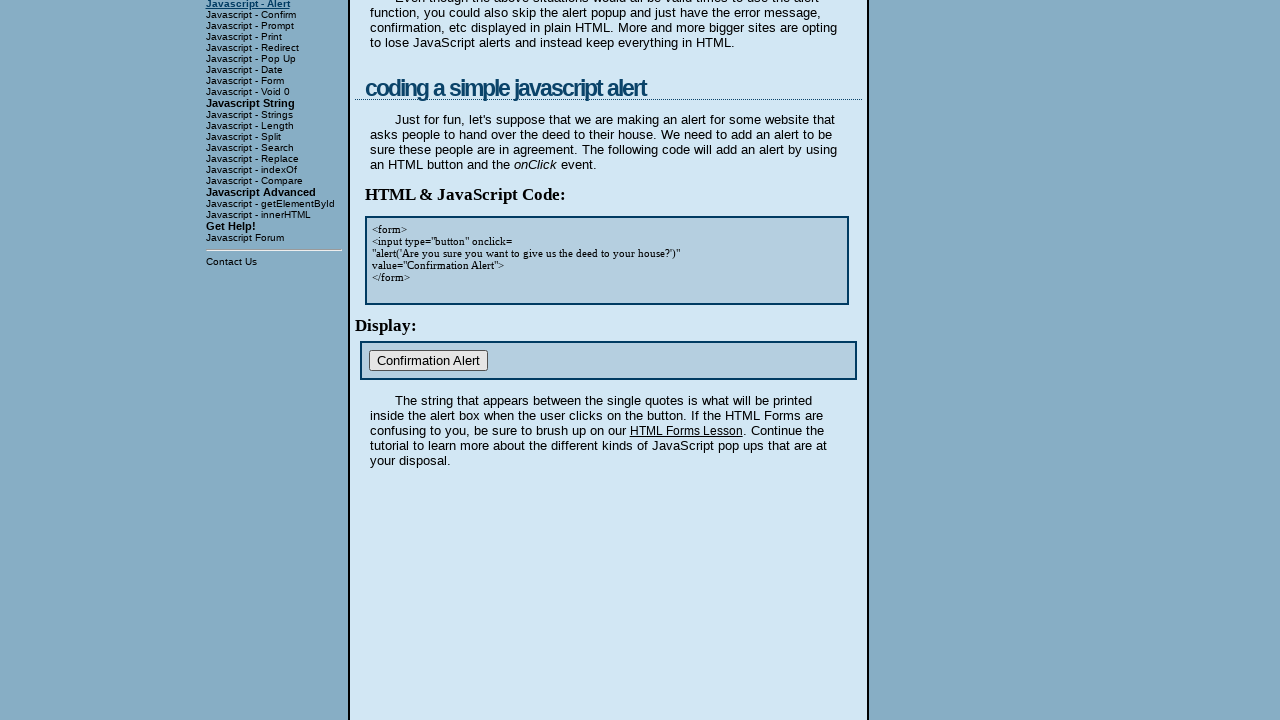

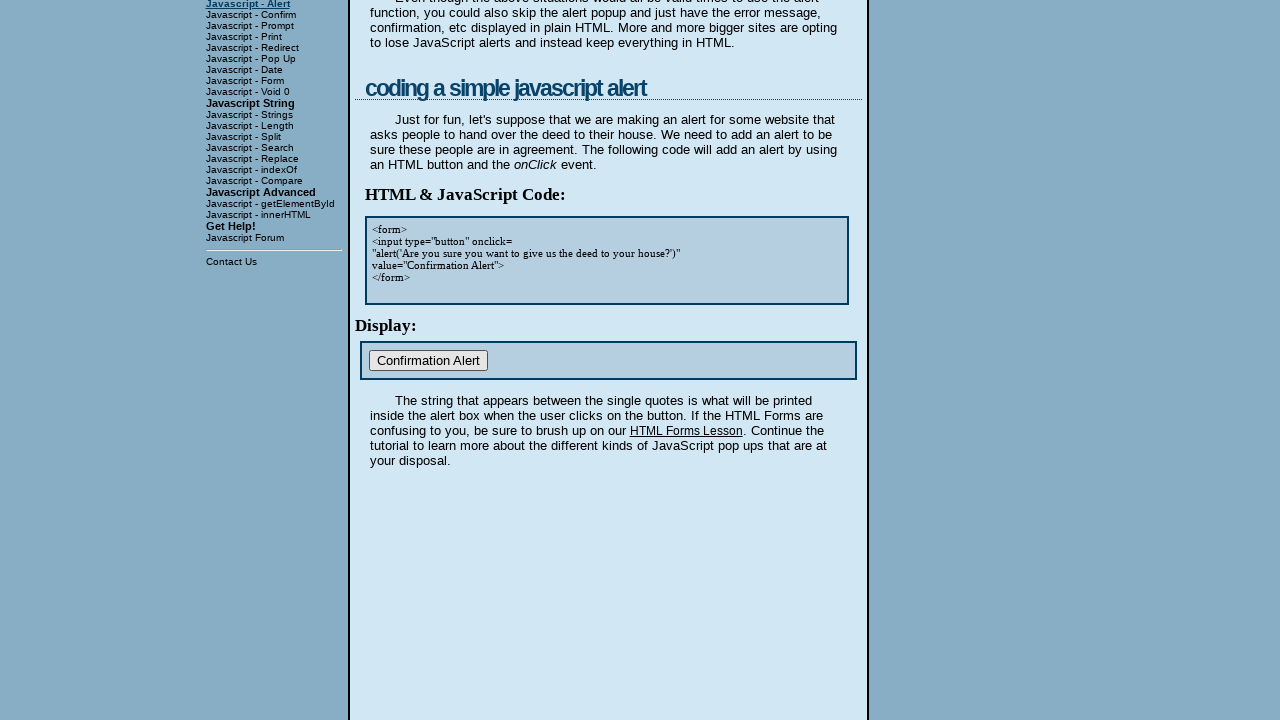